Tests the Training Support website by verifying the page title and clicking the "about" link to navigate to the About page, then verifying the new page title.

Starting URL: https://v1.training-support.net

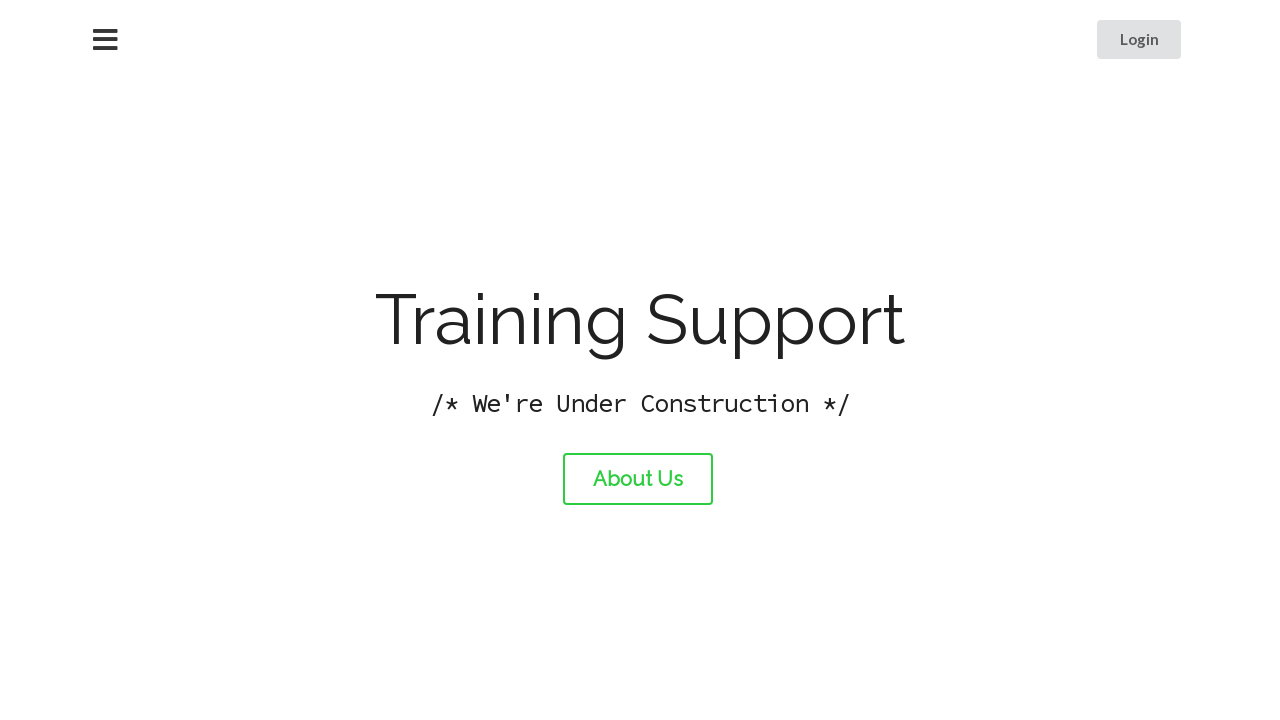

Verified initial page title is 'Training Support'
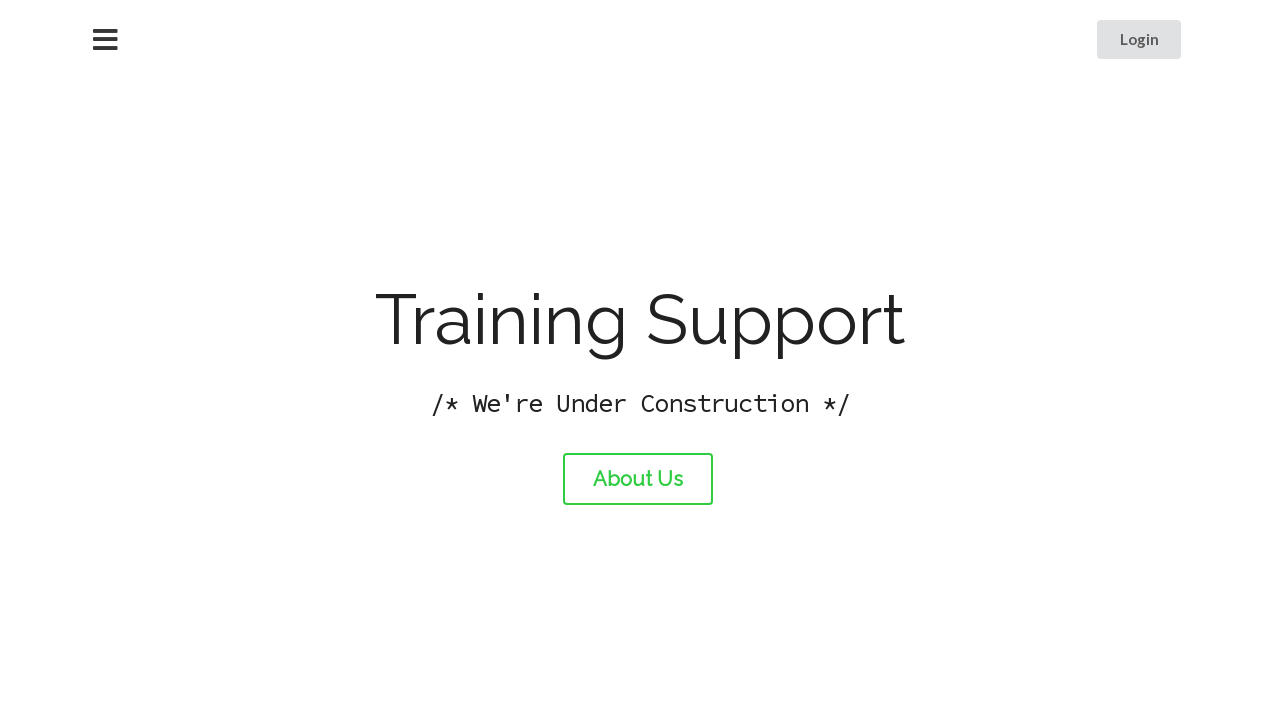

Clicked the about link at (638, 479) on #about-link
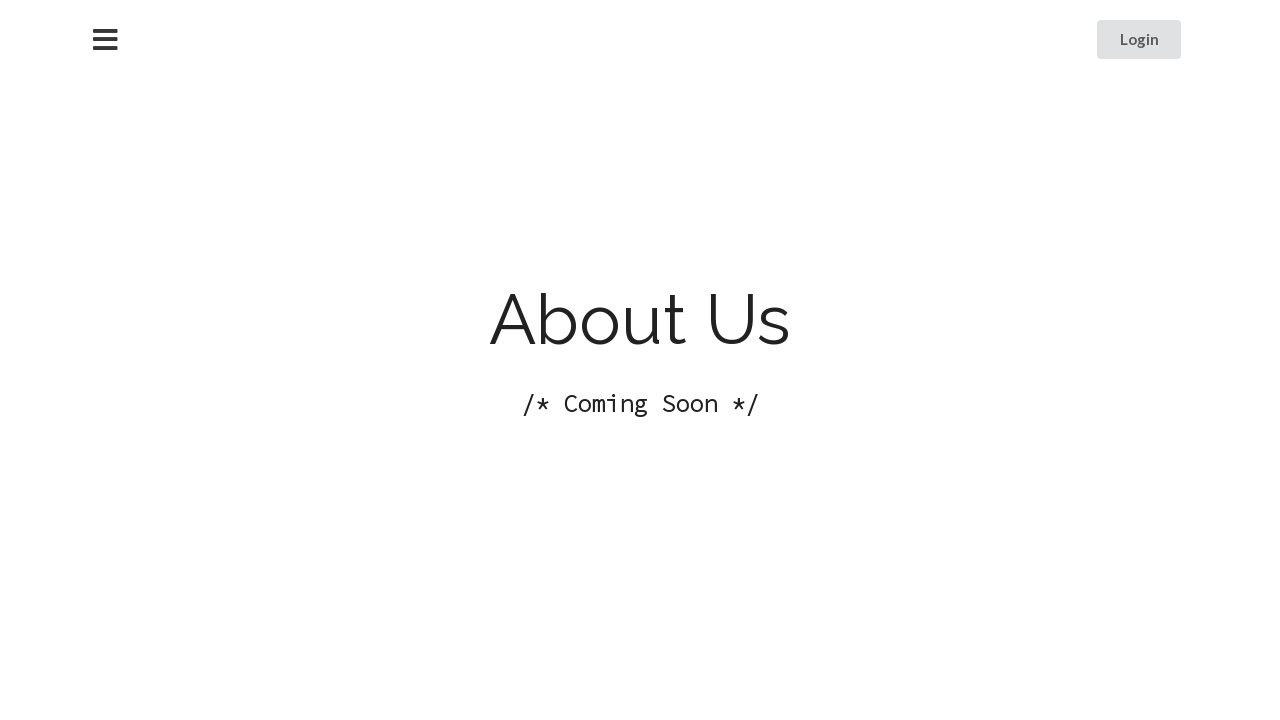

Waited for page to finish loading (domcontentloaded)
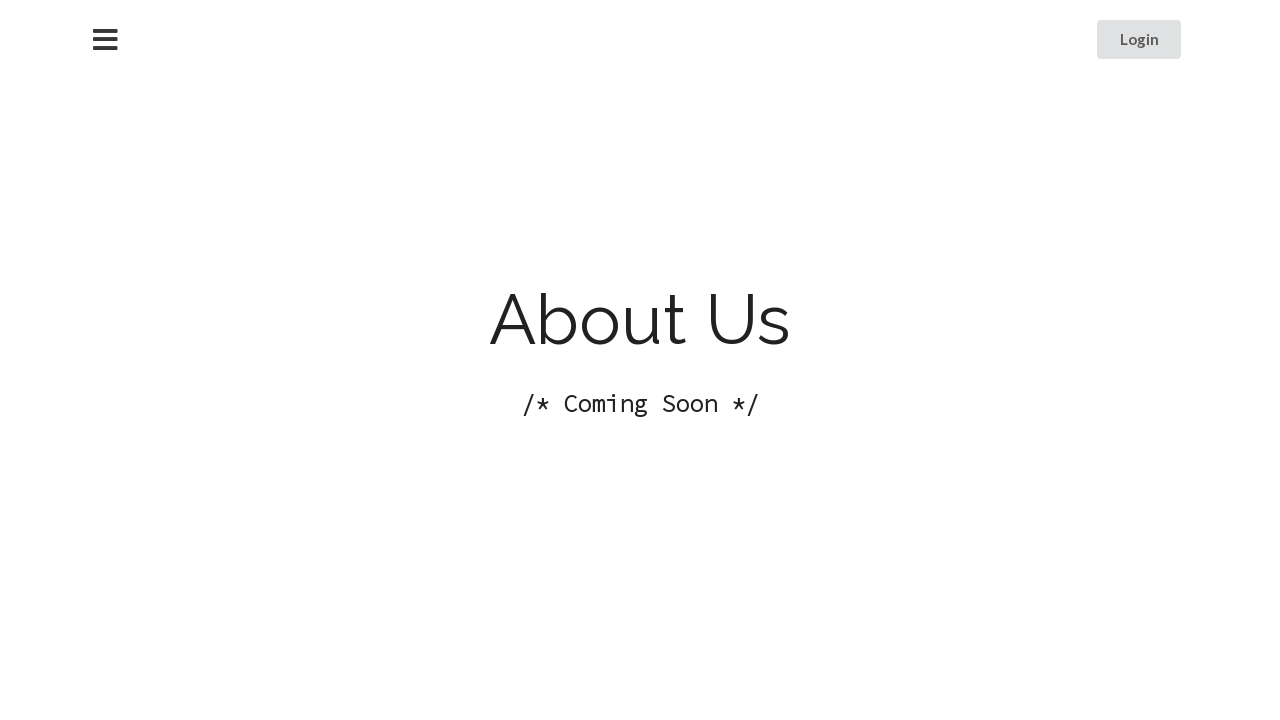

Verified About page title is 'About Training Support'
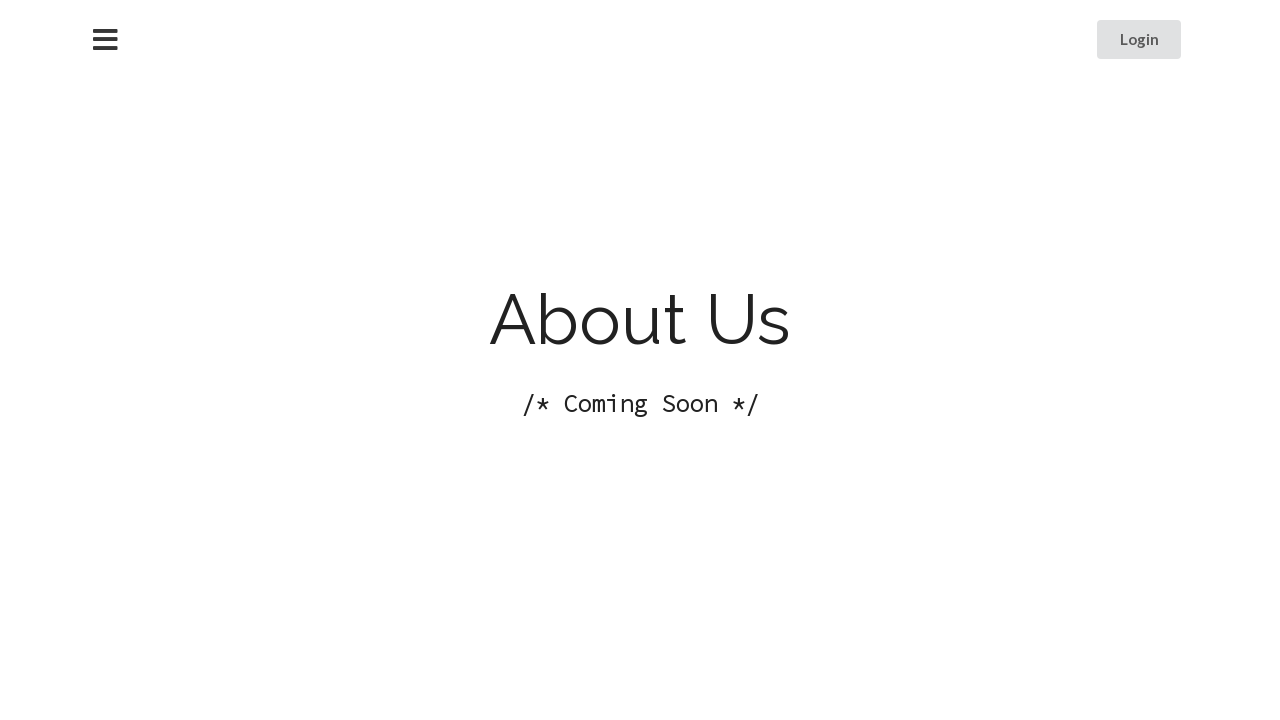

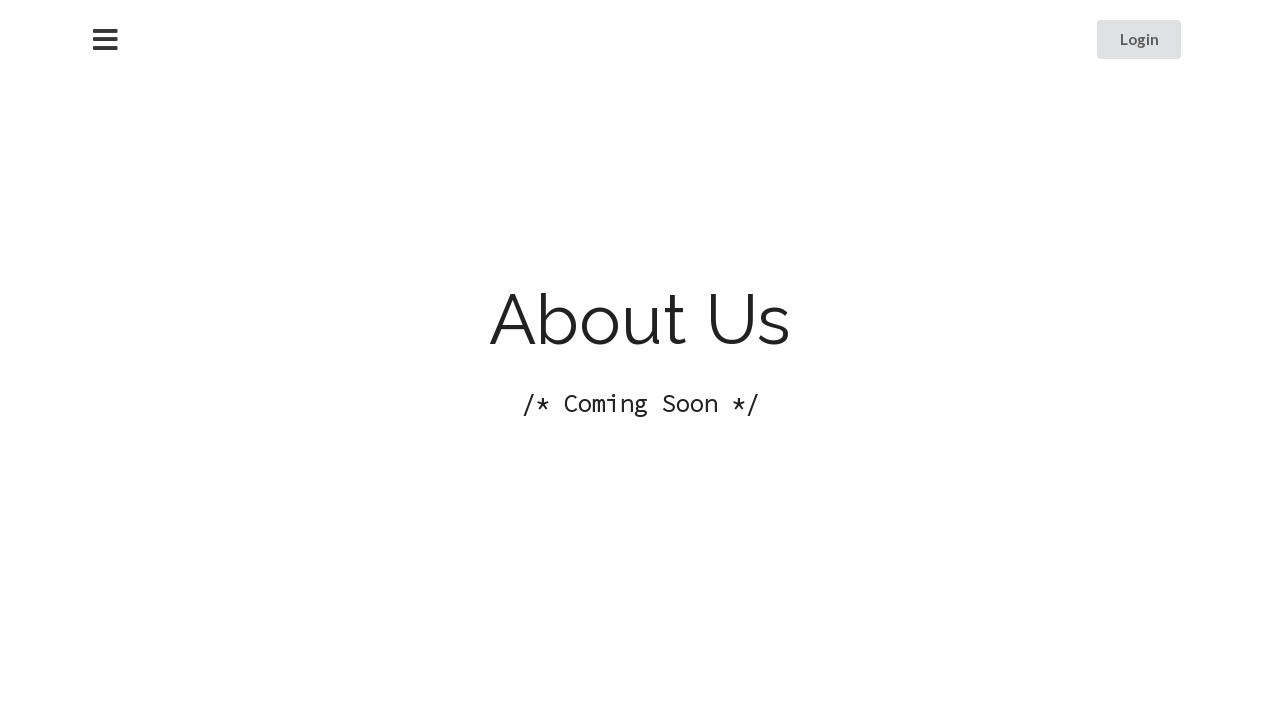